Tests the search functionality with explicit wait, entering a query and clicking search to verify results appear

Starting URL: https://relatedwords.org/relatedto/

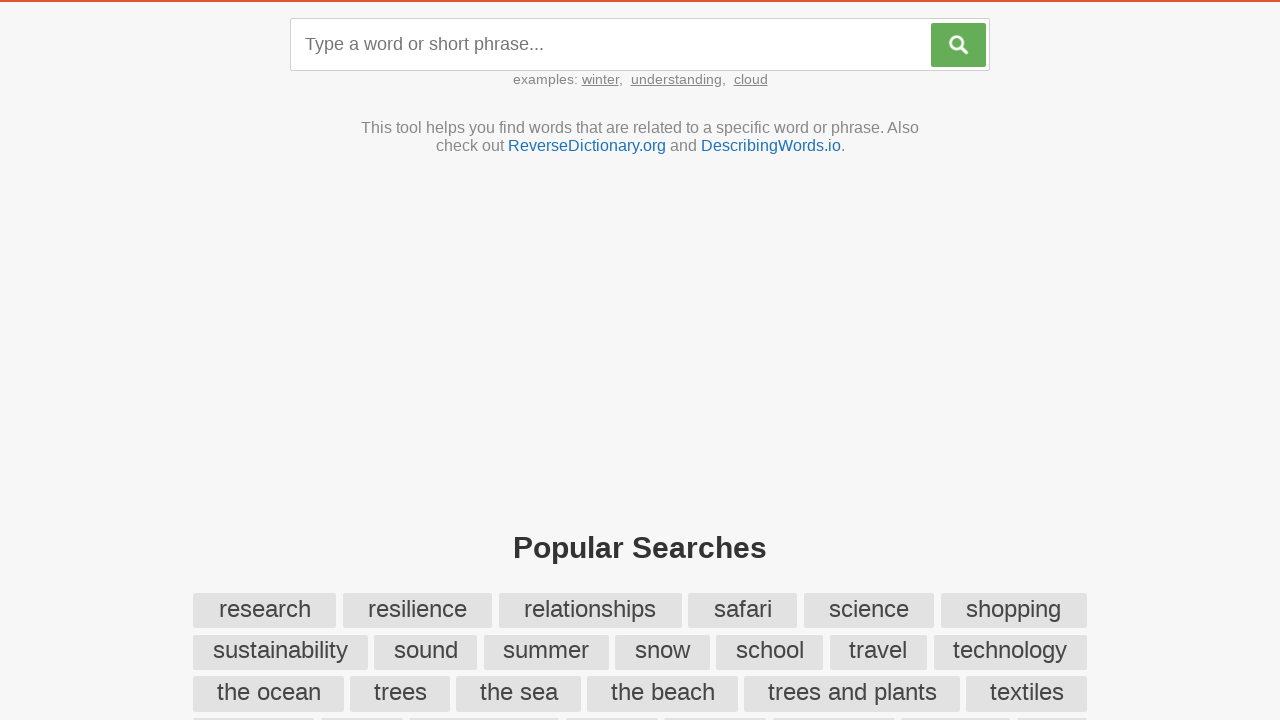

Filled search query field with 'science' on #query
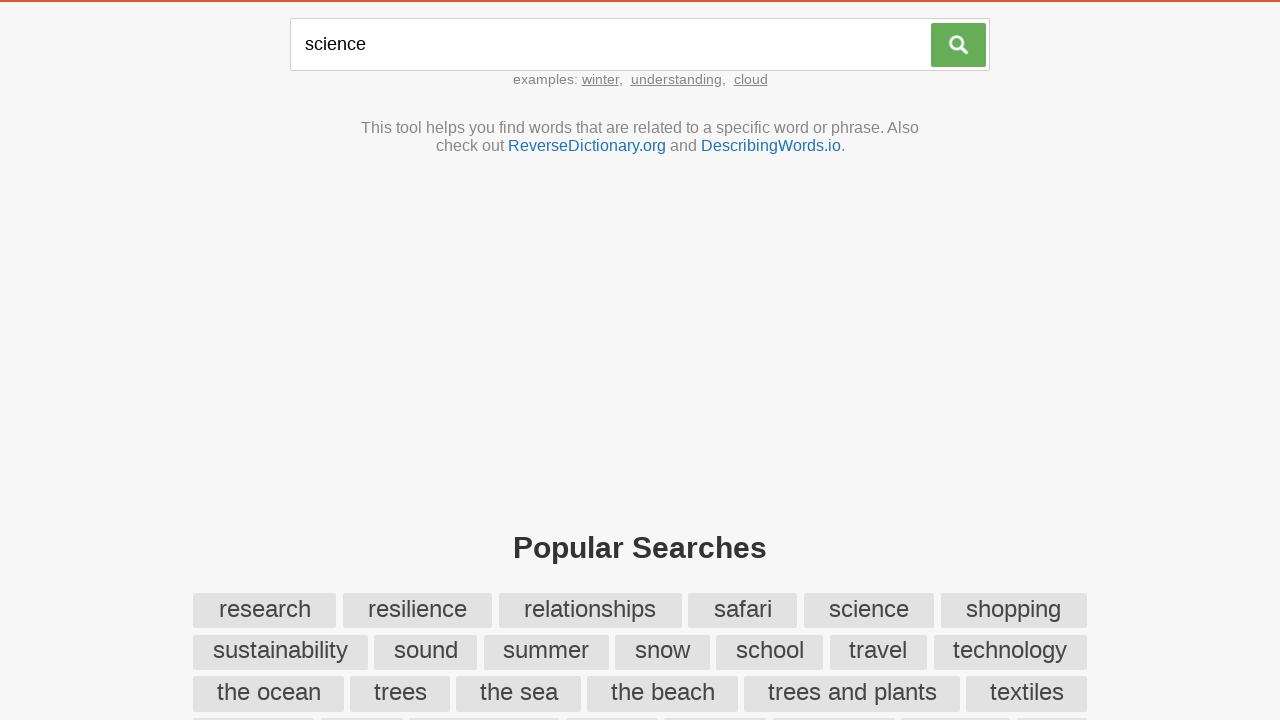

Clicked search button to initiate search at (959, 45) on #search-button
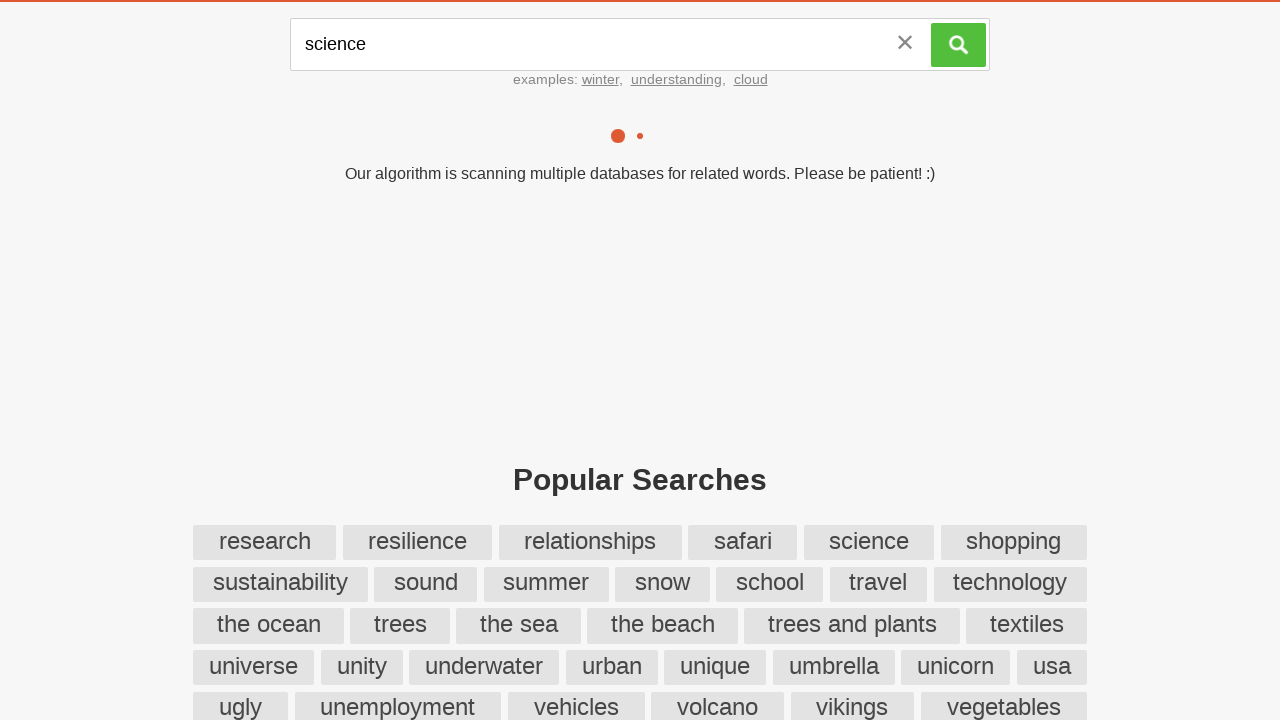

Words container became visible with explicit wait
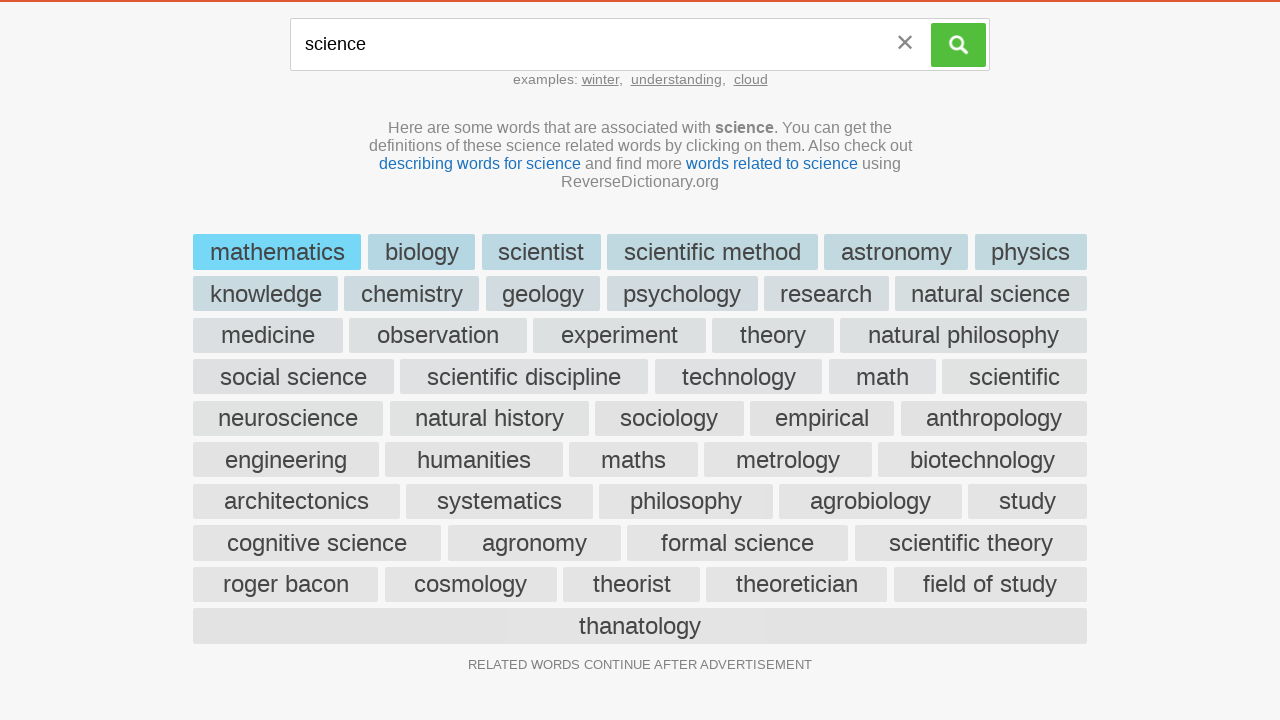

Word result links are present in the container
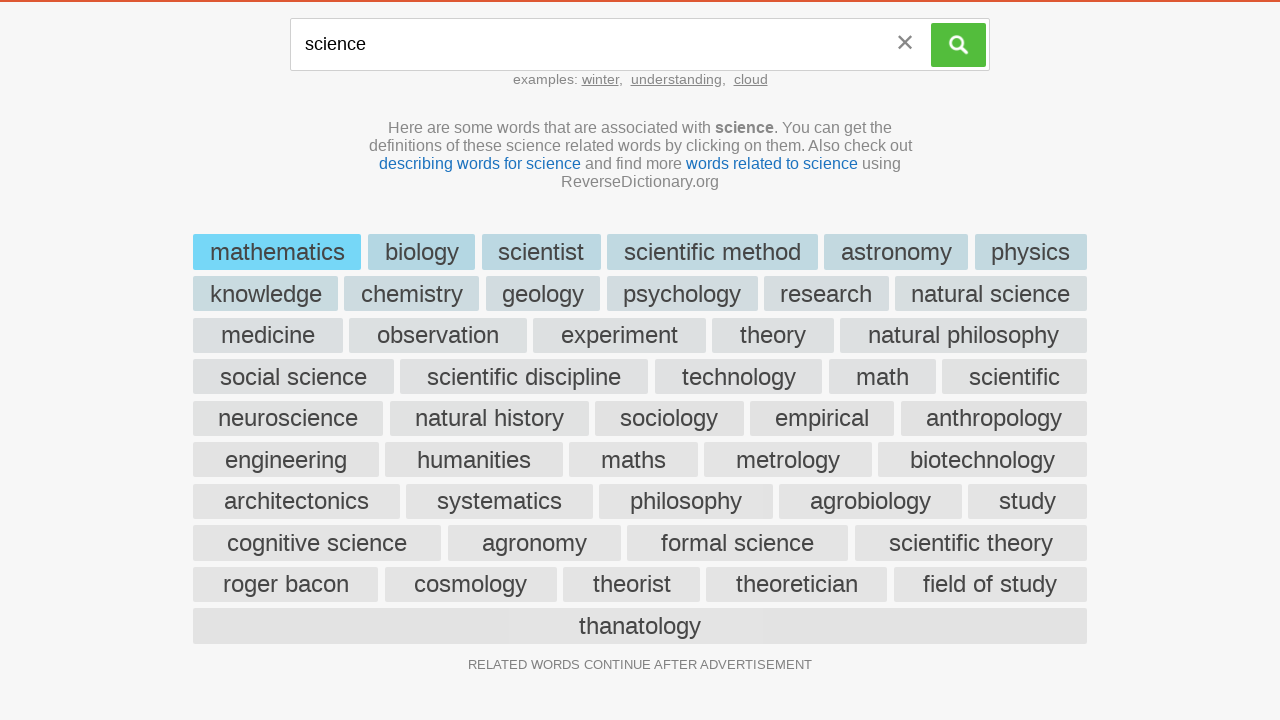

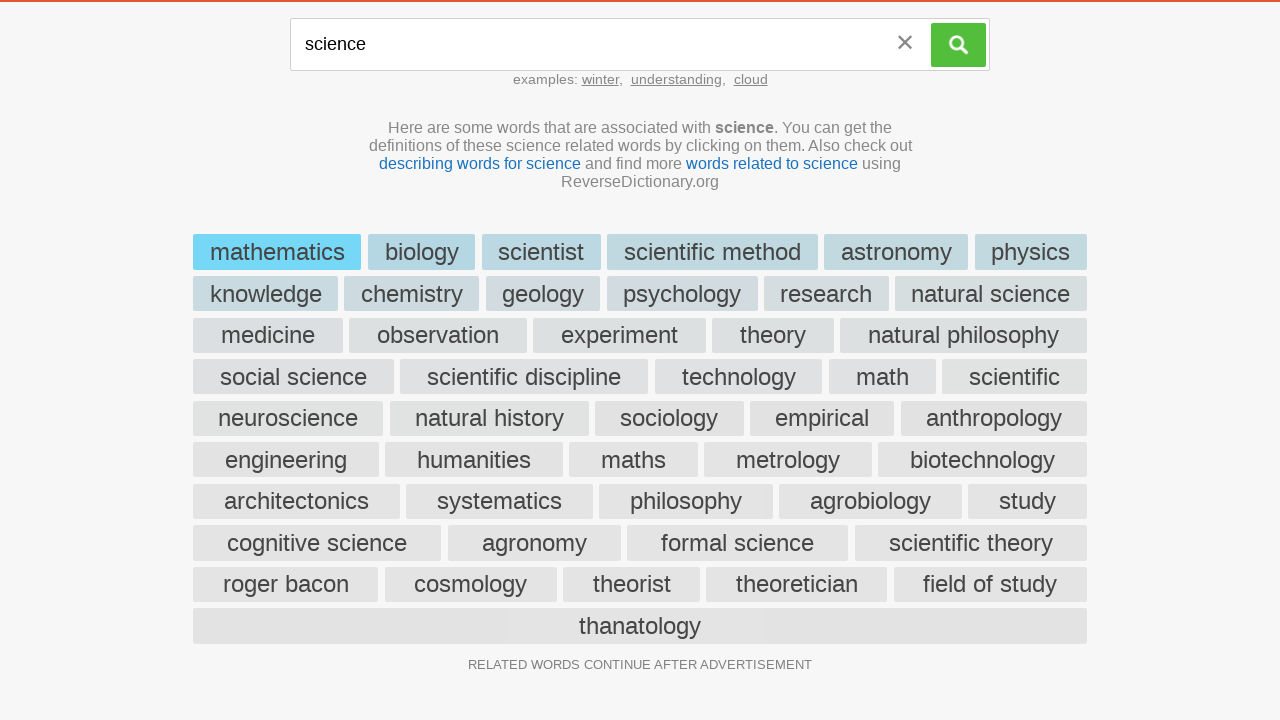